Tests navigation on the Playwright documentation website by clicking on "Get started" and then navigating to the "Installing Playwright" section.

Starting URL: https://playwright.dev/

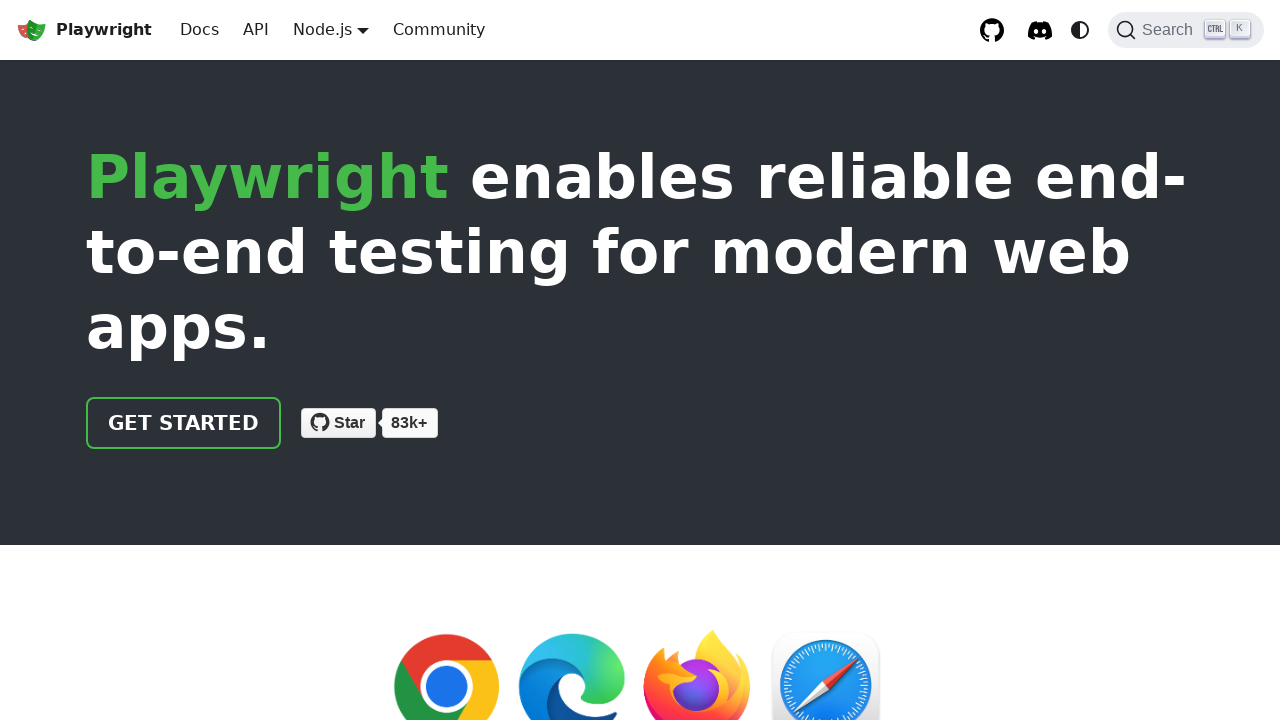

Clicked 'Get started' link on Playwright documentation homepage at (184, 423) on internal:text="Get started"i
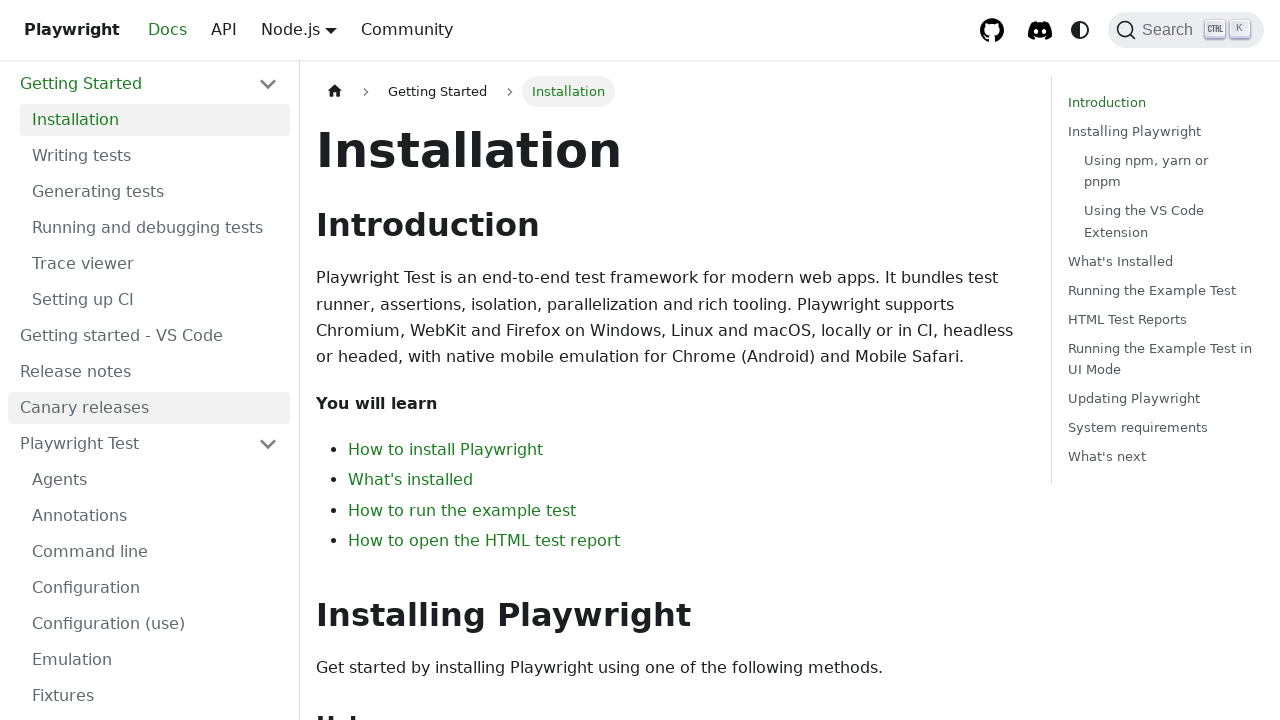

Clicked 'Installing Playwright' link to navigate to installation section at (1162, 132) on internal:text="Installing Playwright"i >> nth=-1
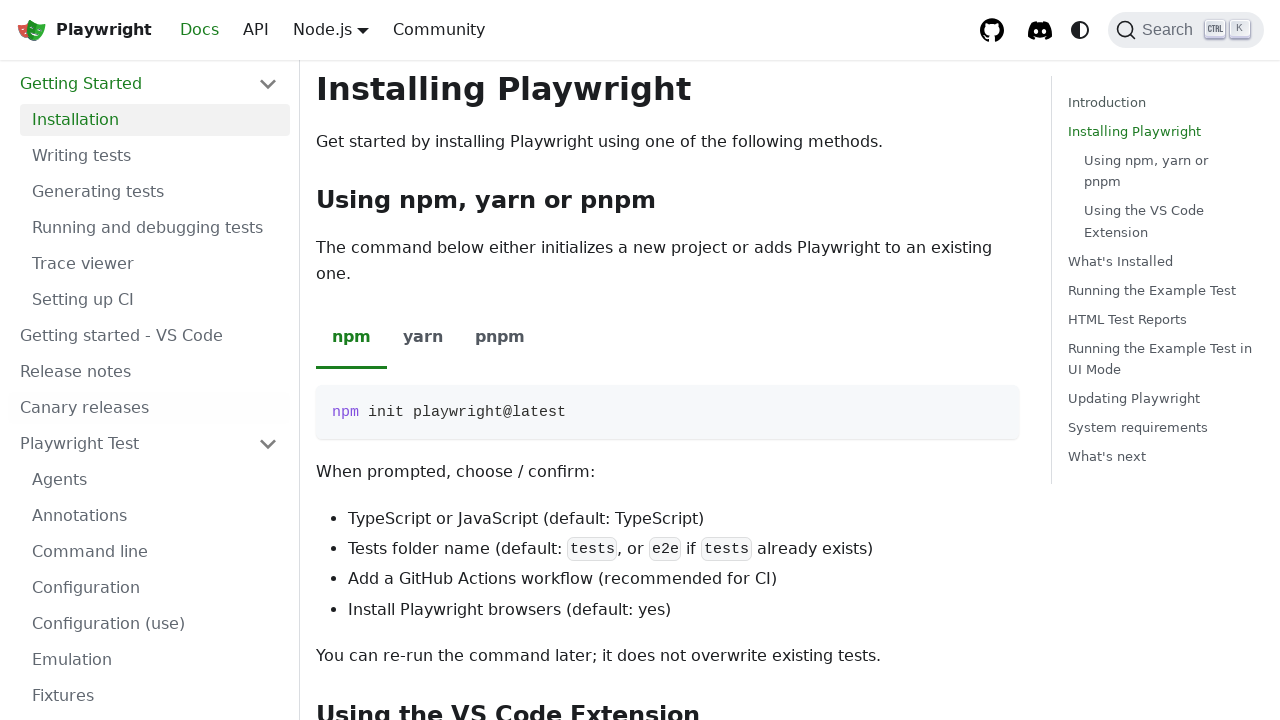

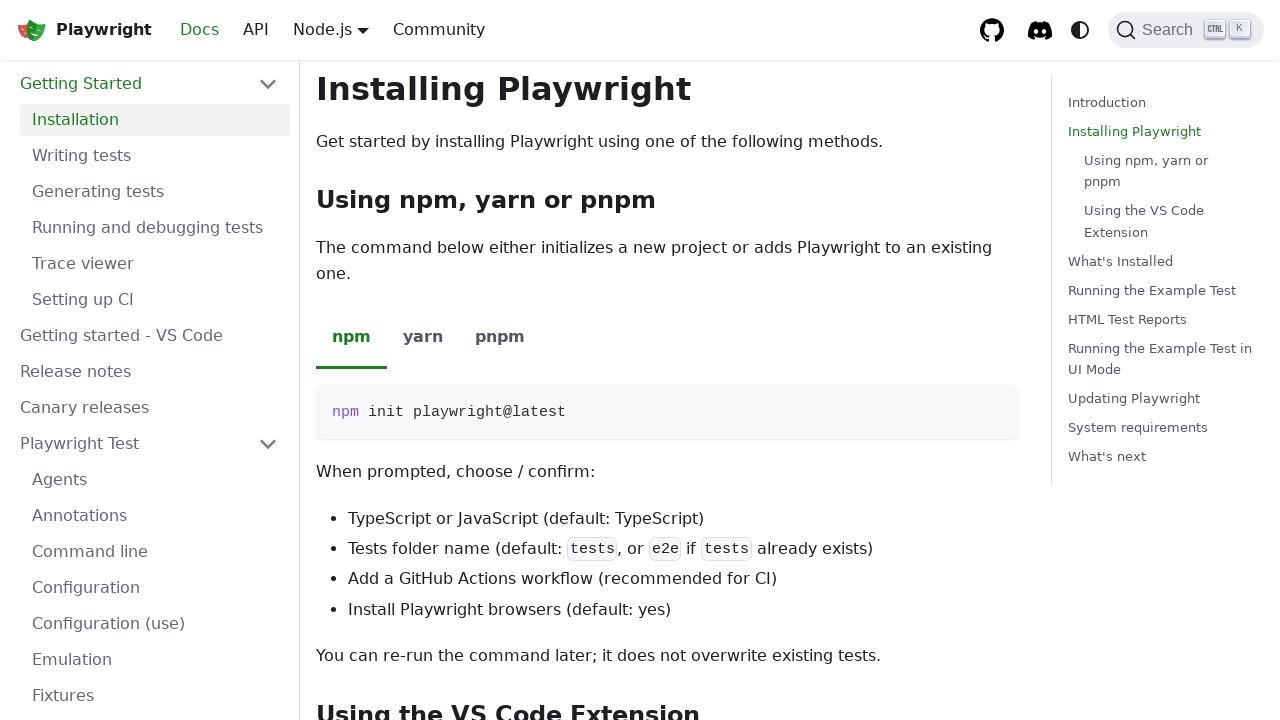